Tests the e-commerce checkout flow by adding an item to cart, proceeding to checkout, and validating email field error handling with an invalid email

Starting URL: https://shop.polymer-project.org/detail/mens_outerwear/Anvil+L+S+Crew+Neck+-+Grey

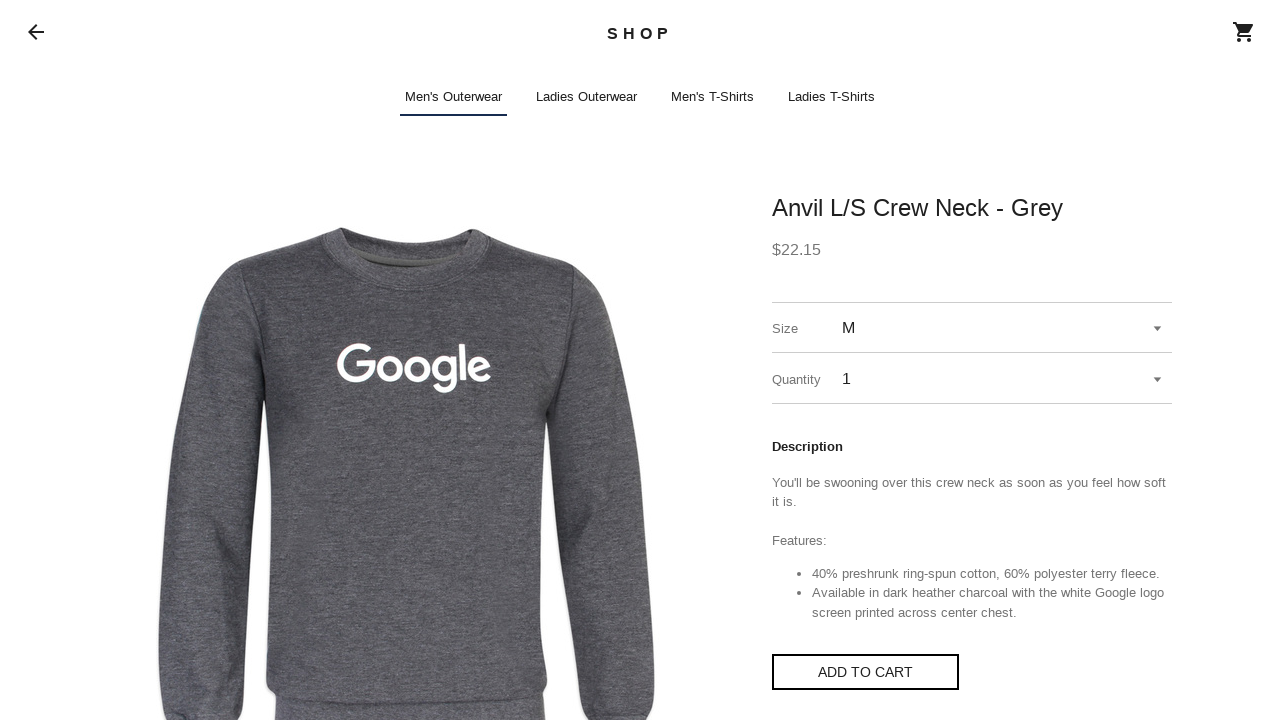

Clicked Add to Cart button for Anvil L S Crew Neck item
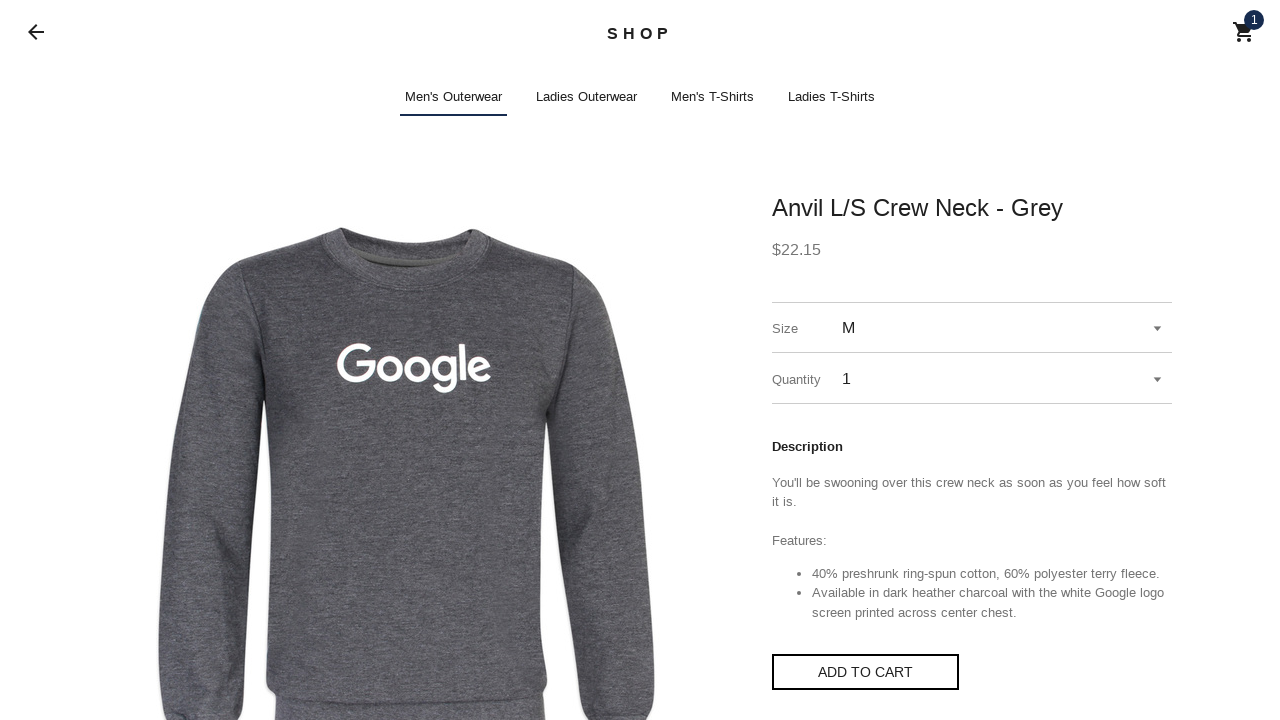

Waited for Add to Cart action to complete
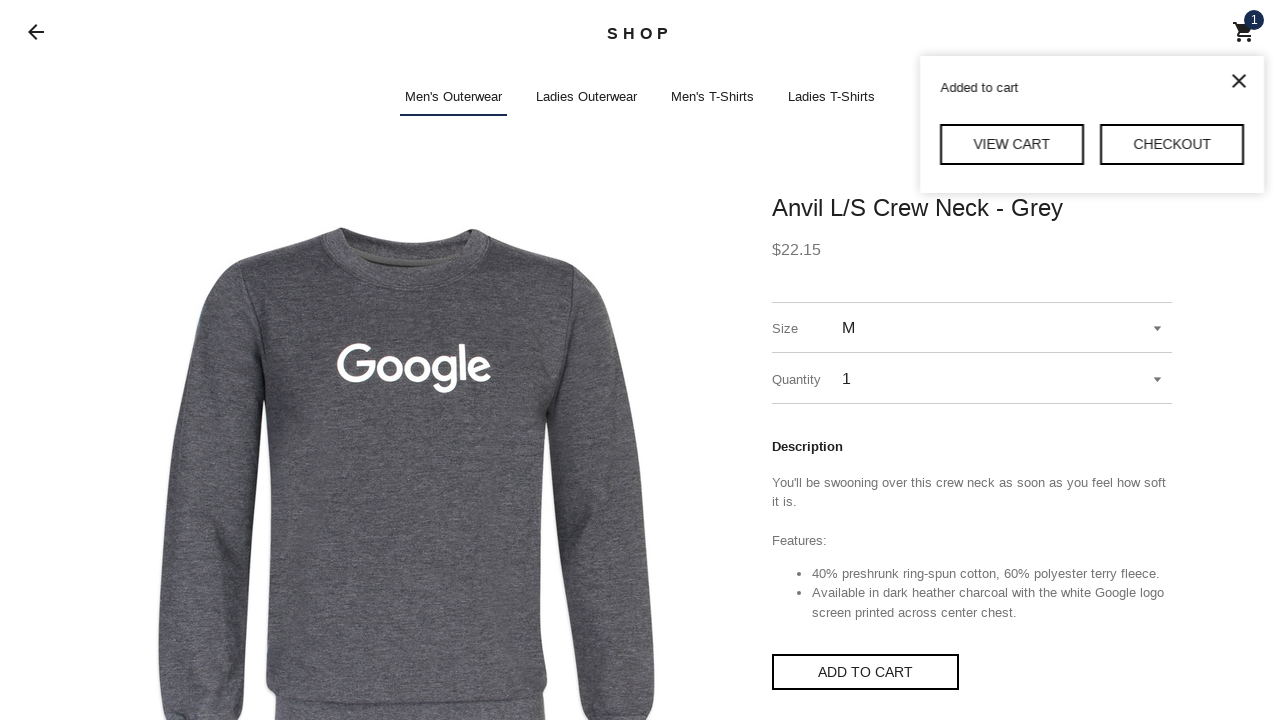

Clicked Checkout button to proceed to checkout page
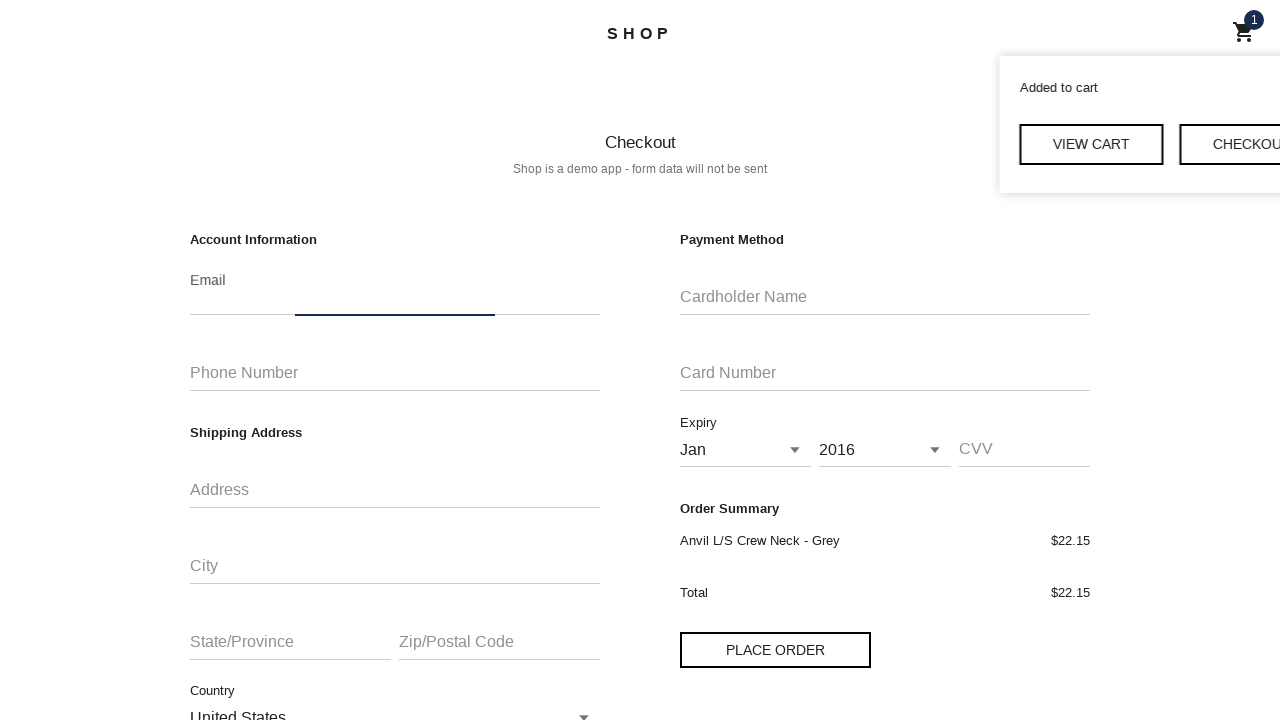

Waited for checkout page to load
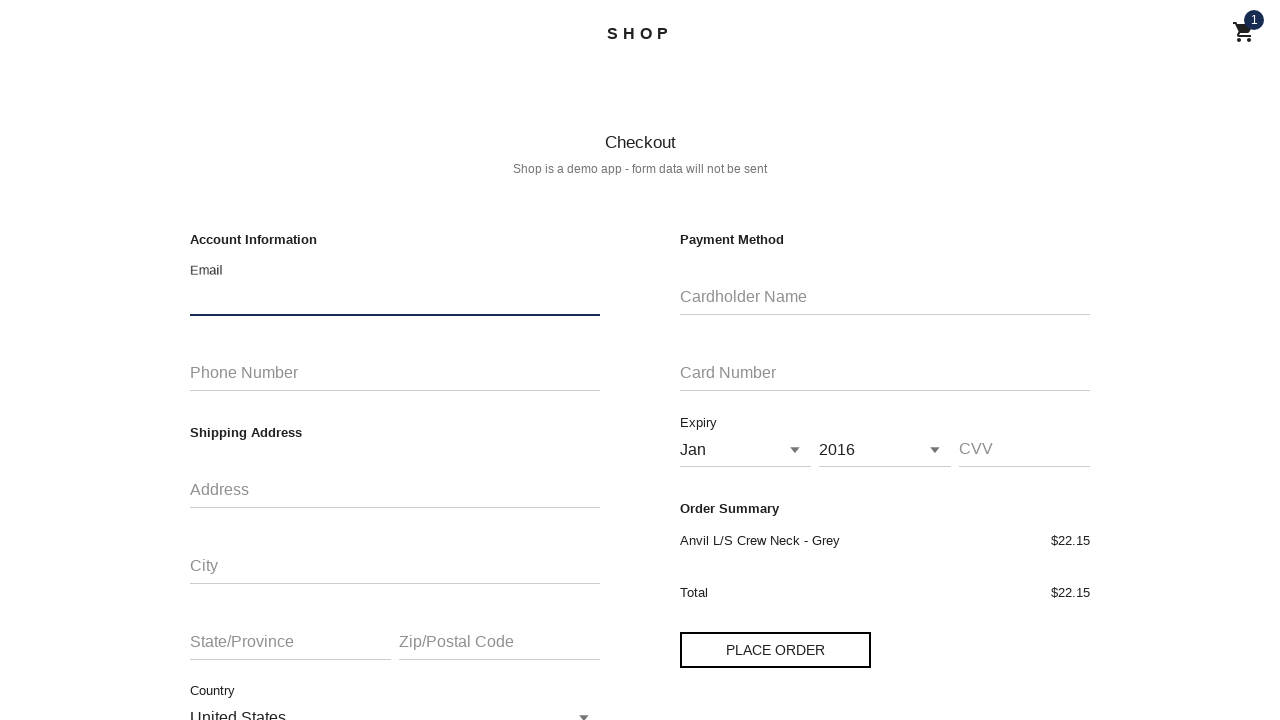

Filled email field with invalid value 'rh'
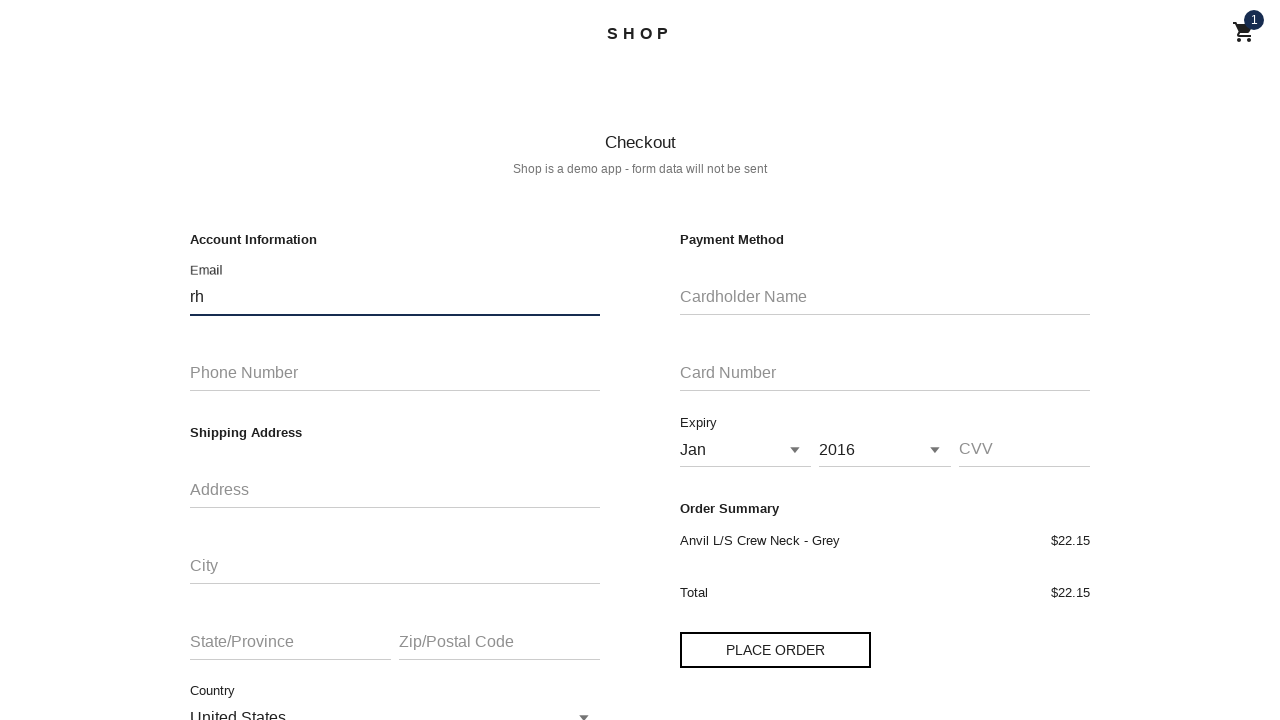

Waited for email input validation to process
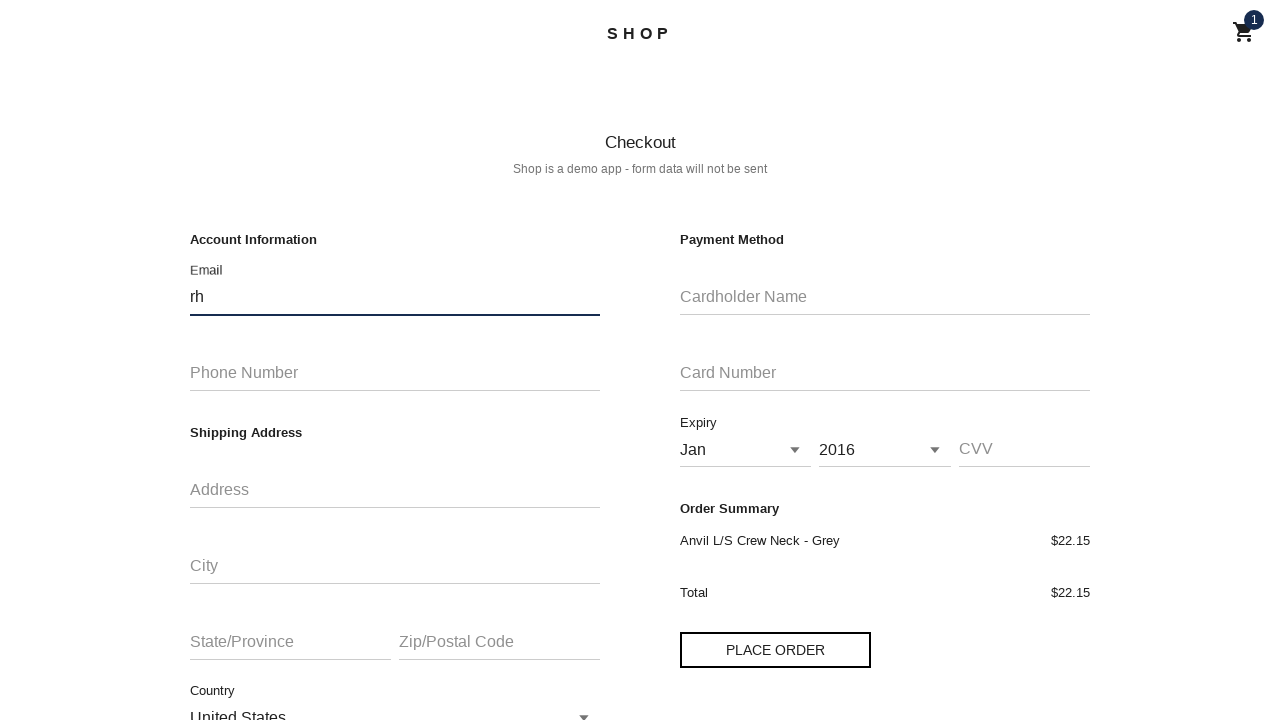

Clicked Place Order button with invalid email
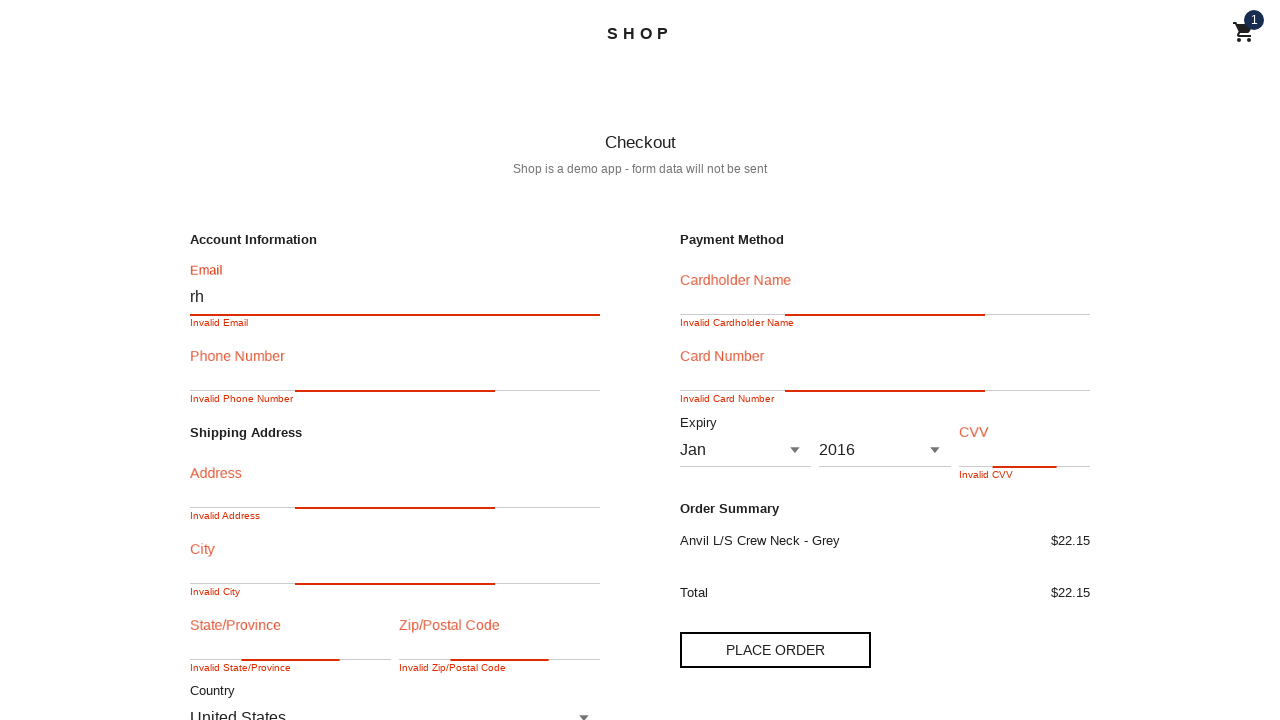

Waited for order submission response
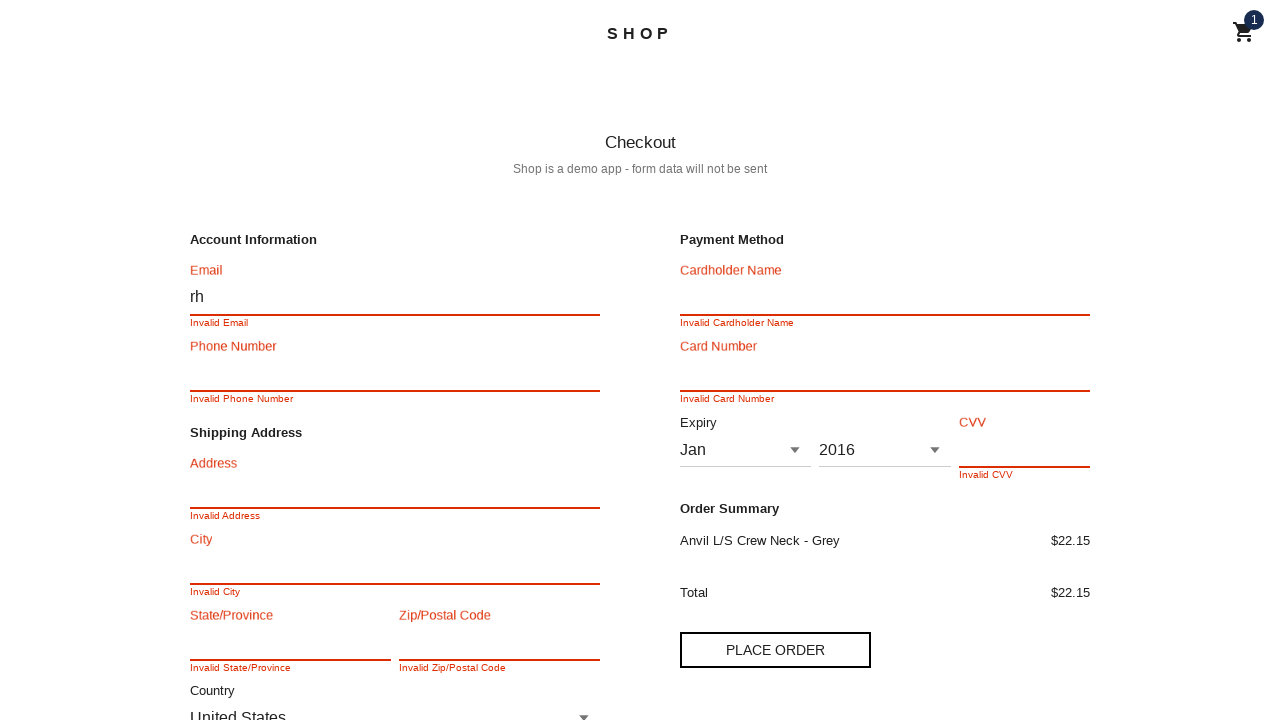

Verified email validation error state - error hidden: True
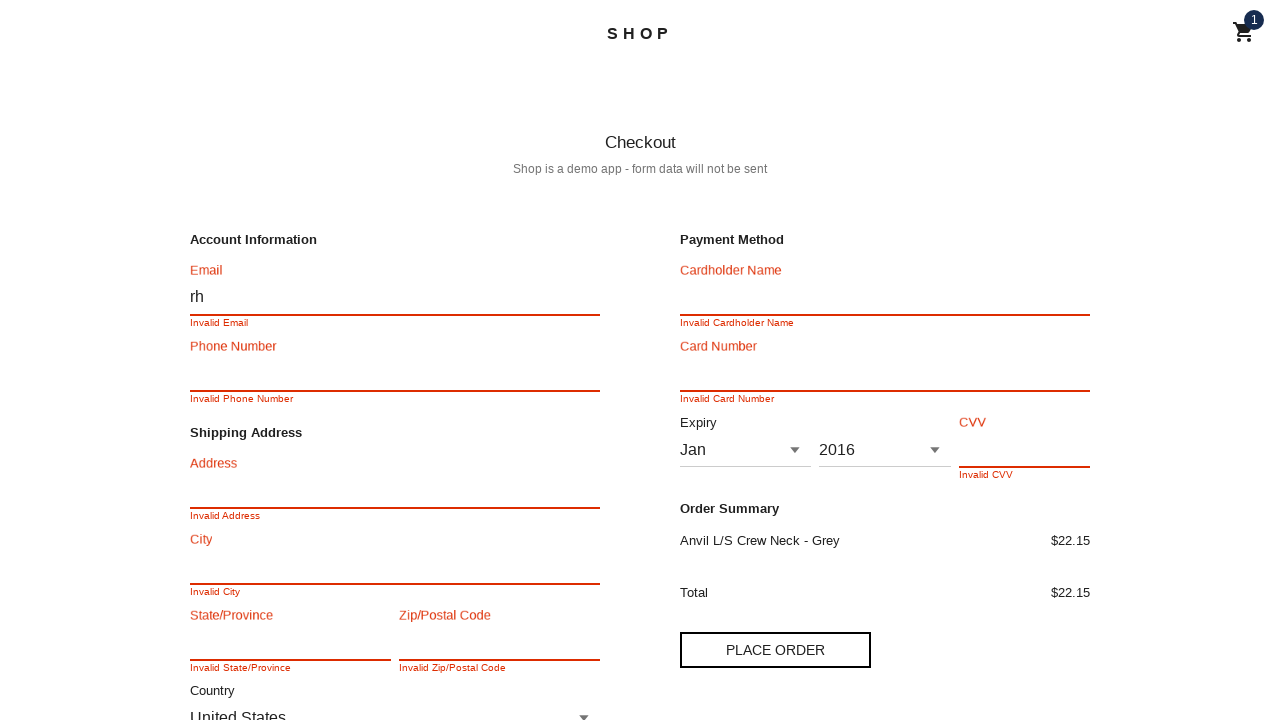

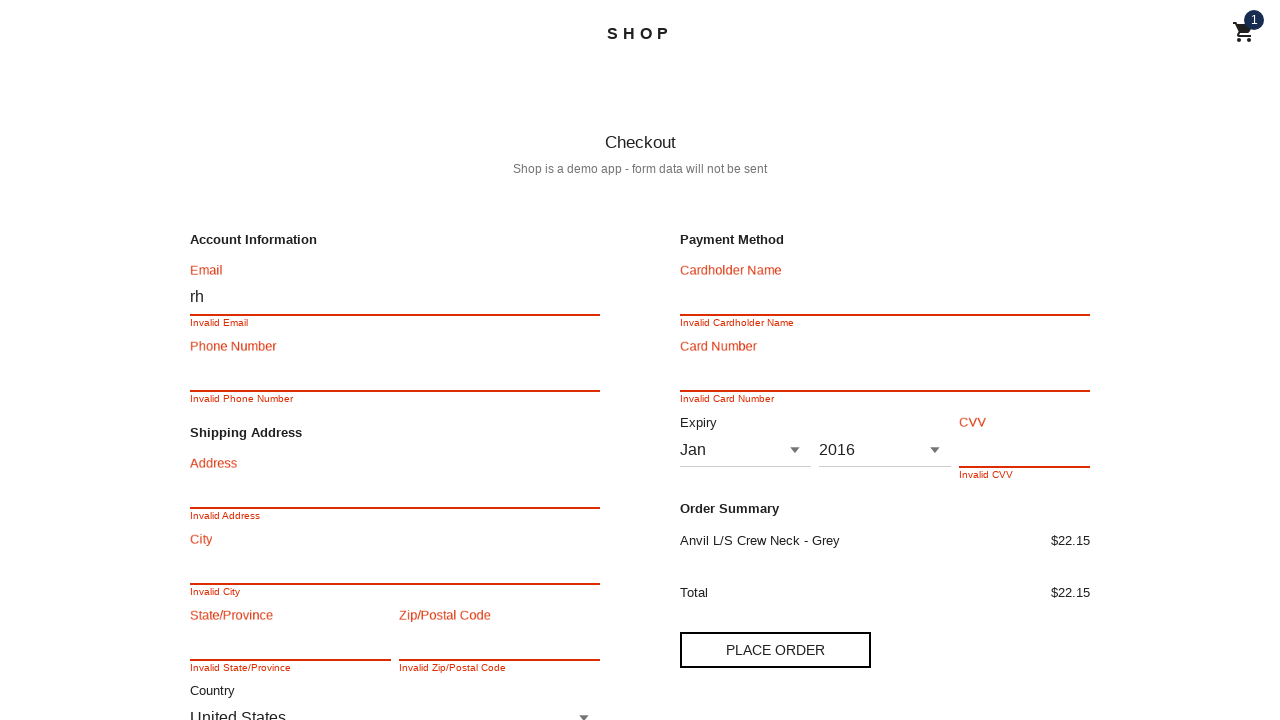